Tests various click actions including simple clicks, positioned clicks on a canvas, clicking multiple labels, and force clicking

Starting URL: https://example.cypress.io/commands/actions

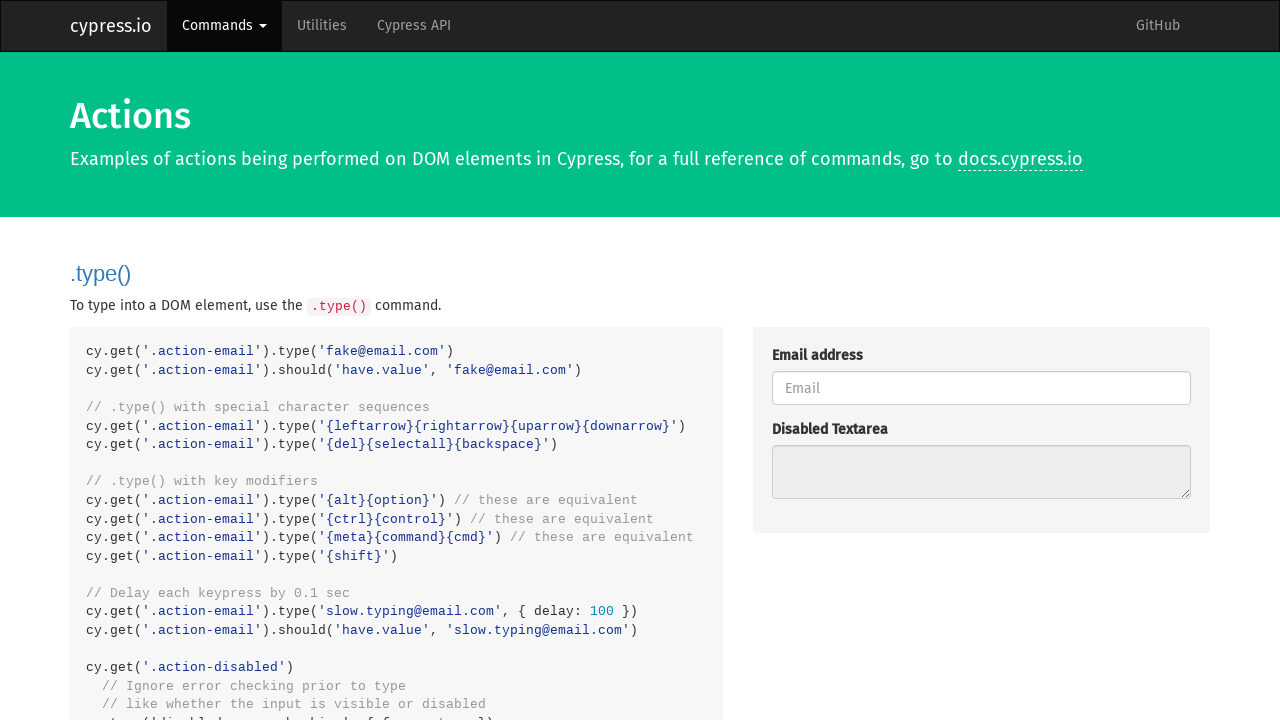

Clicked action button at (884, 361) on .action-btn
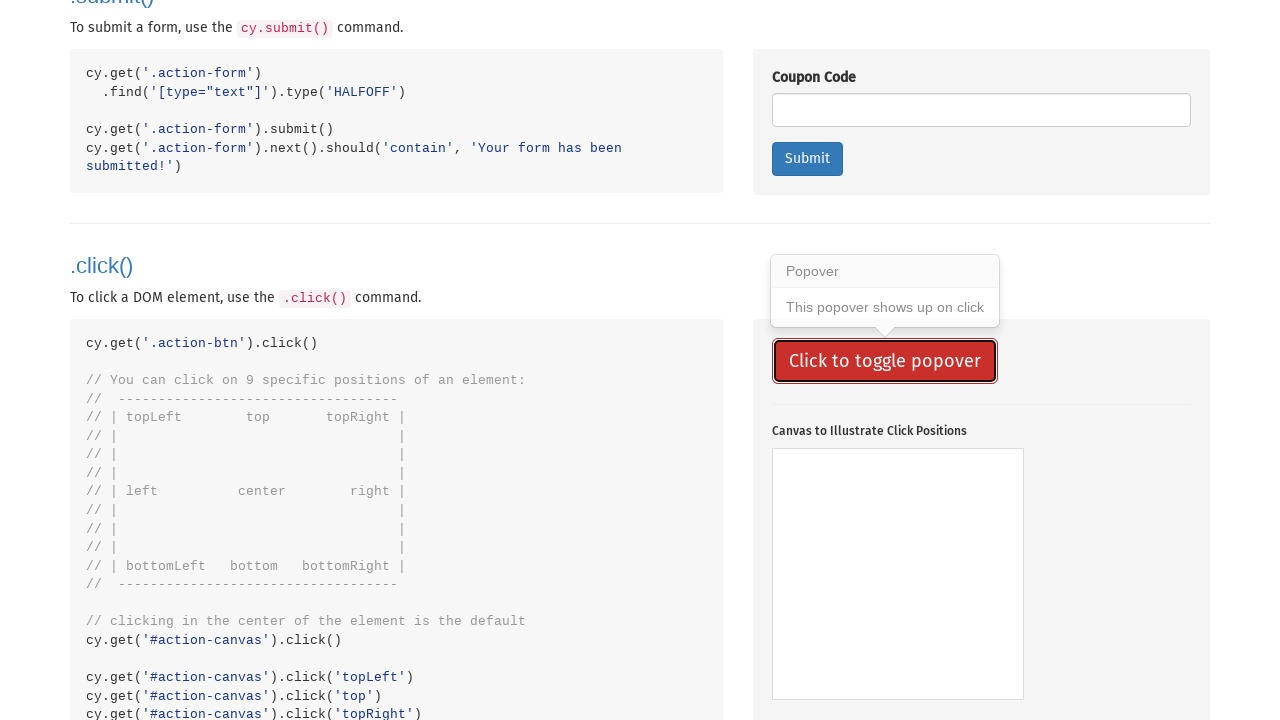

Clicked canvas at default position (iteration 1) at (898, 574) on #action-canvas
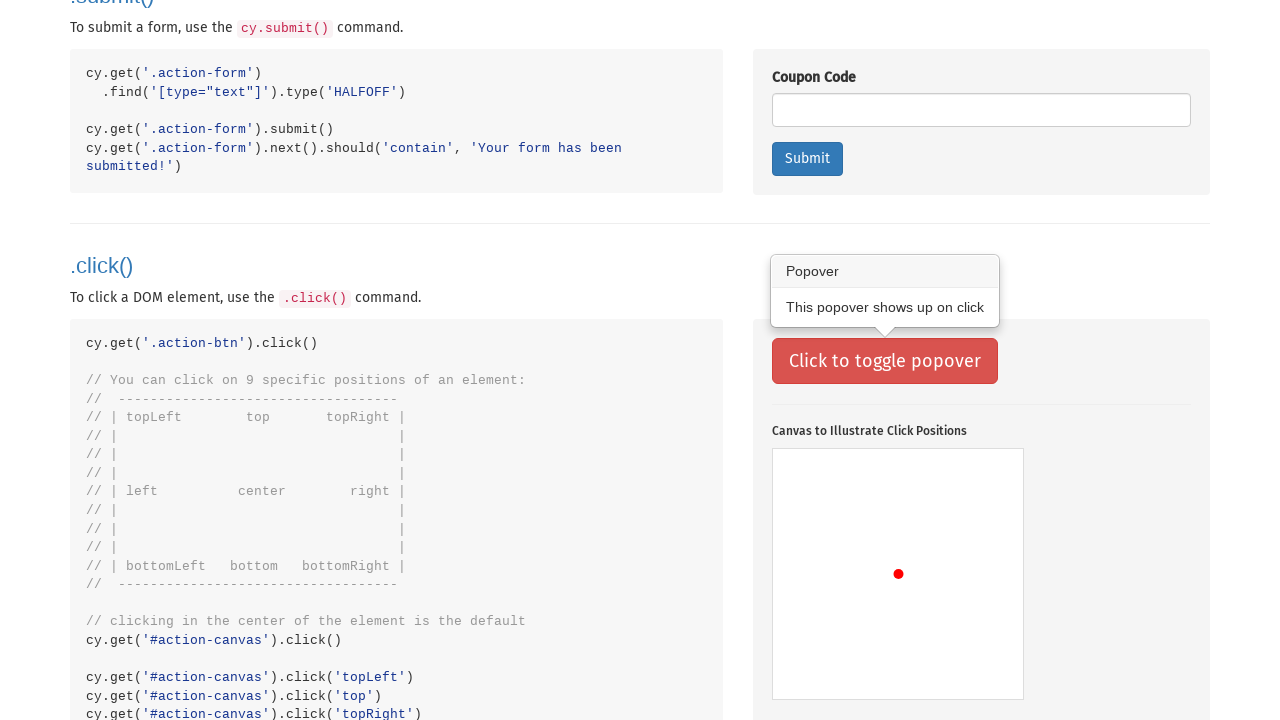

Clicked canvas at position (80, 75) (iteration 1) at (852, 524) on #action-canvas
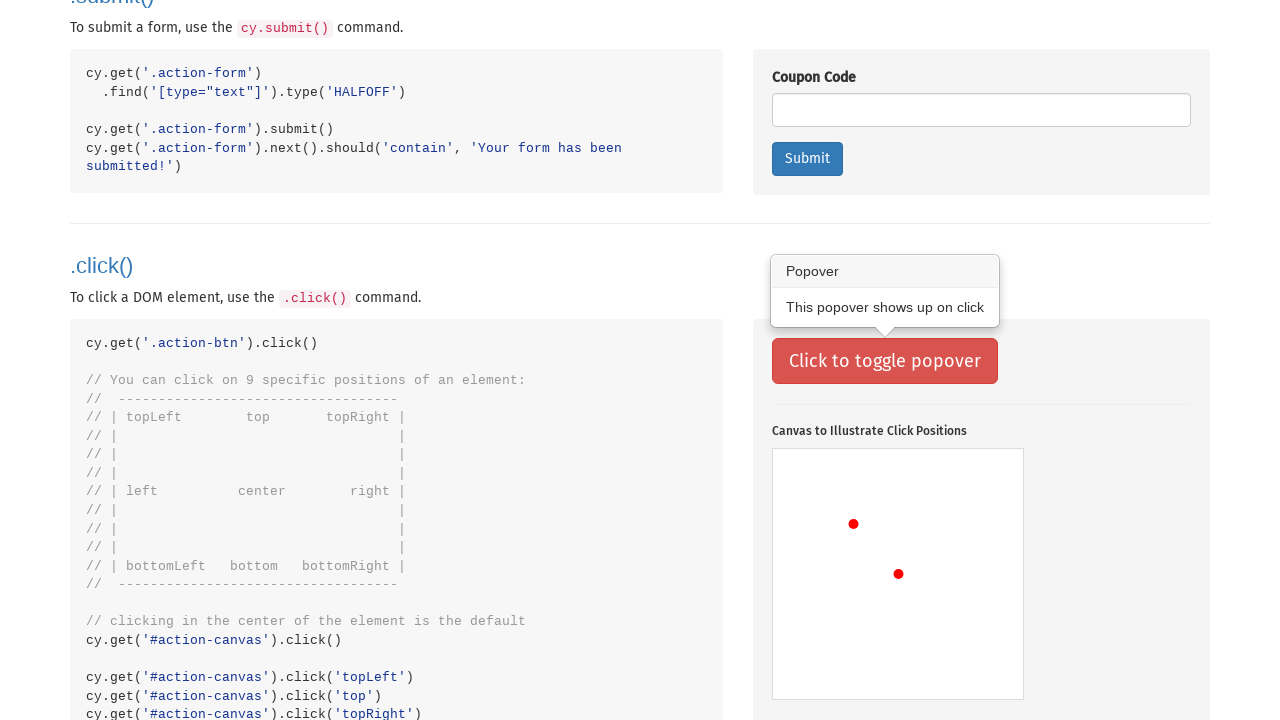

Clicked canvas at position (170, 75) (iteration 1) at (942, 524) on #action-canvas
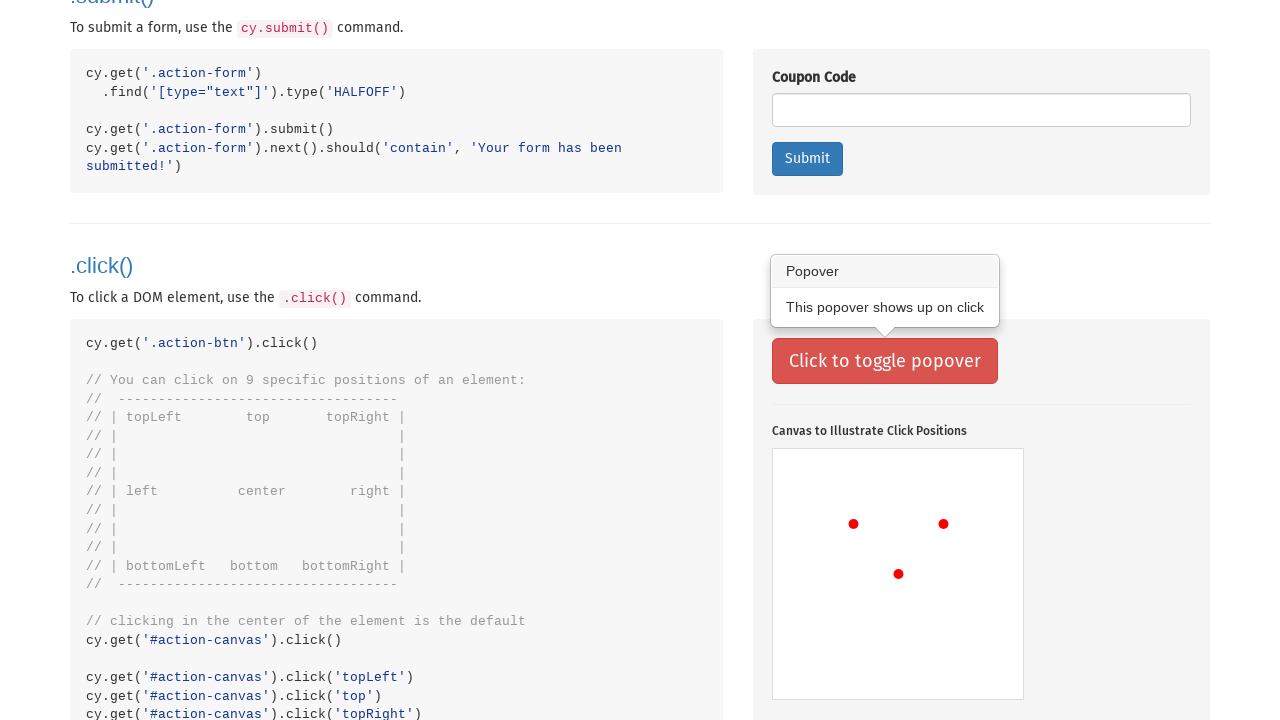

Clicked canvas at position (80, 165) (iteration 1) at (852, 614) on #action-canvas
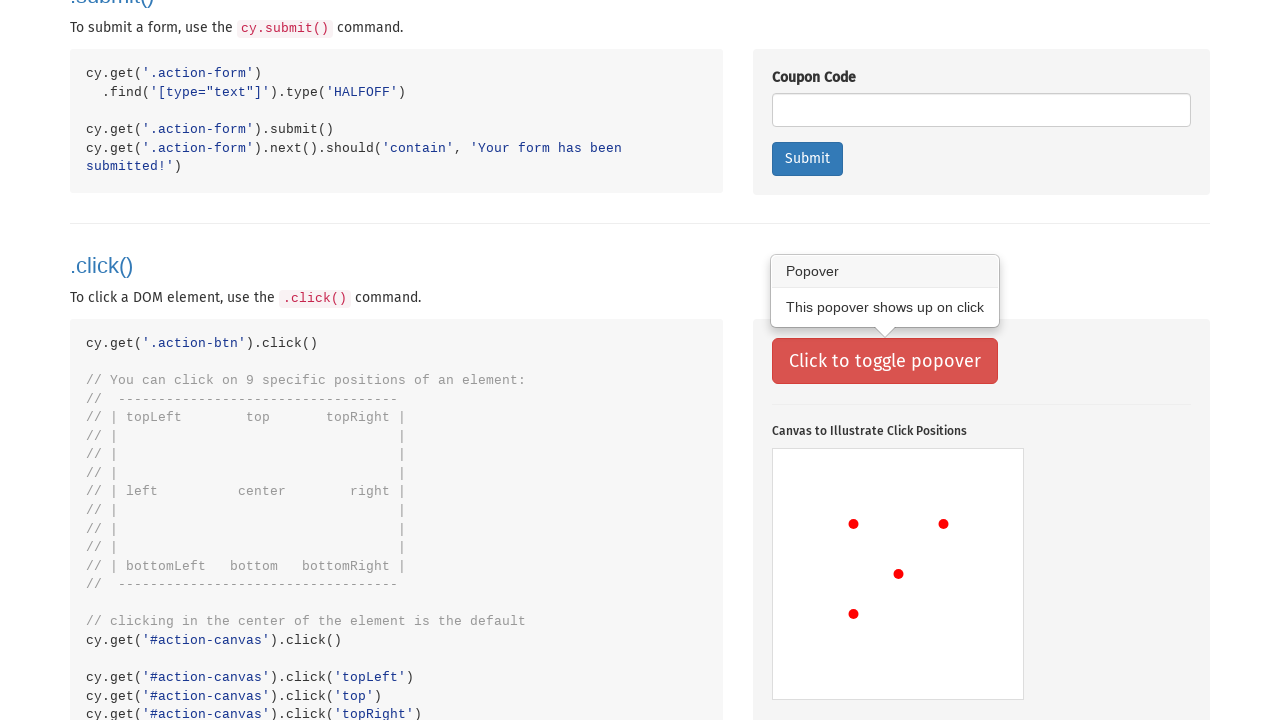

Clicked canvas at position (100, 185) (iteration 1) at (872, 634) on #action-canvas
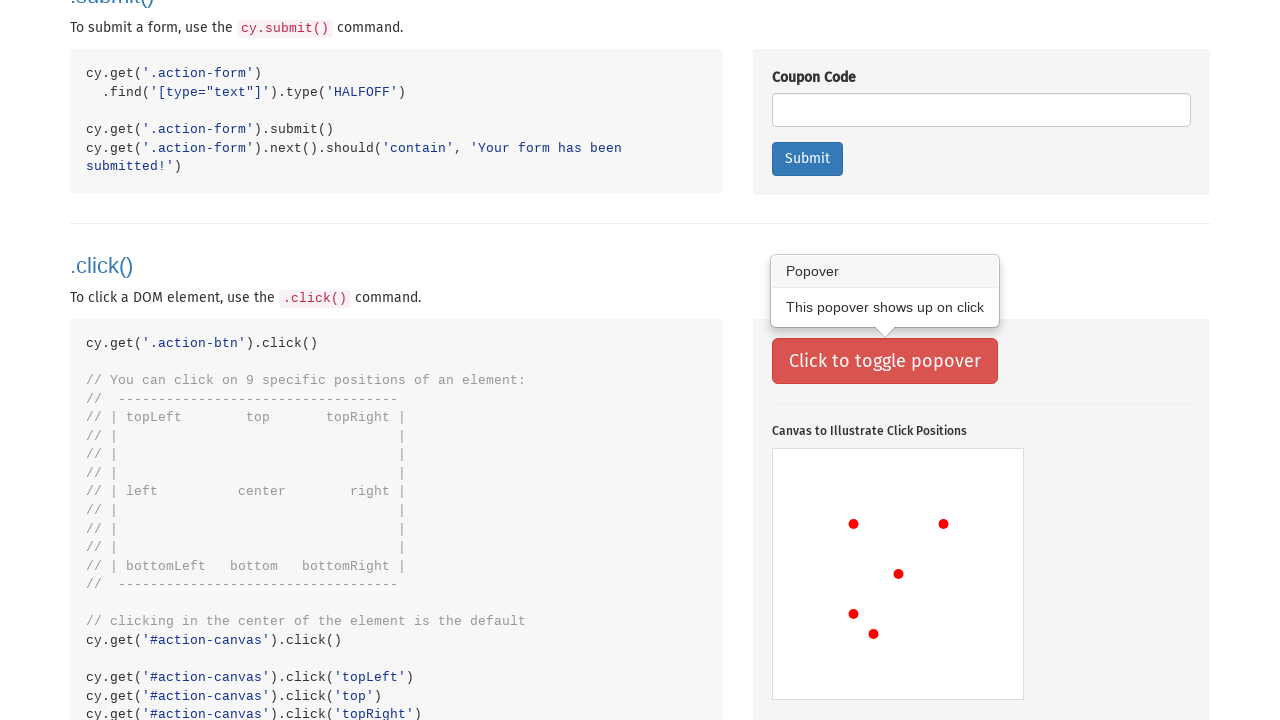

Clicked canvas at position (125, 190) (iteration 1) at (898, 639) on #action-canvas
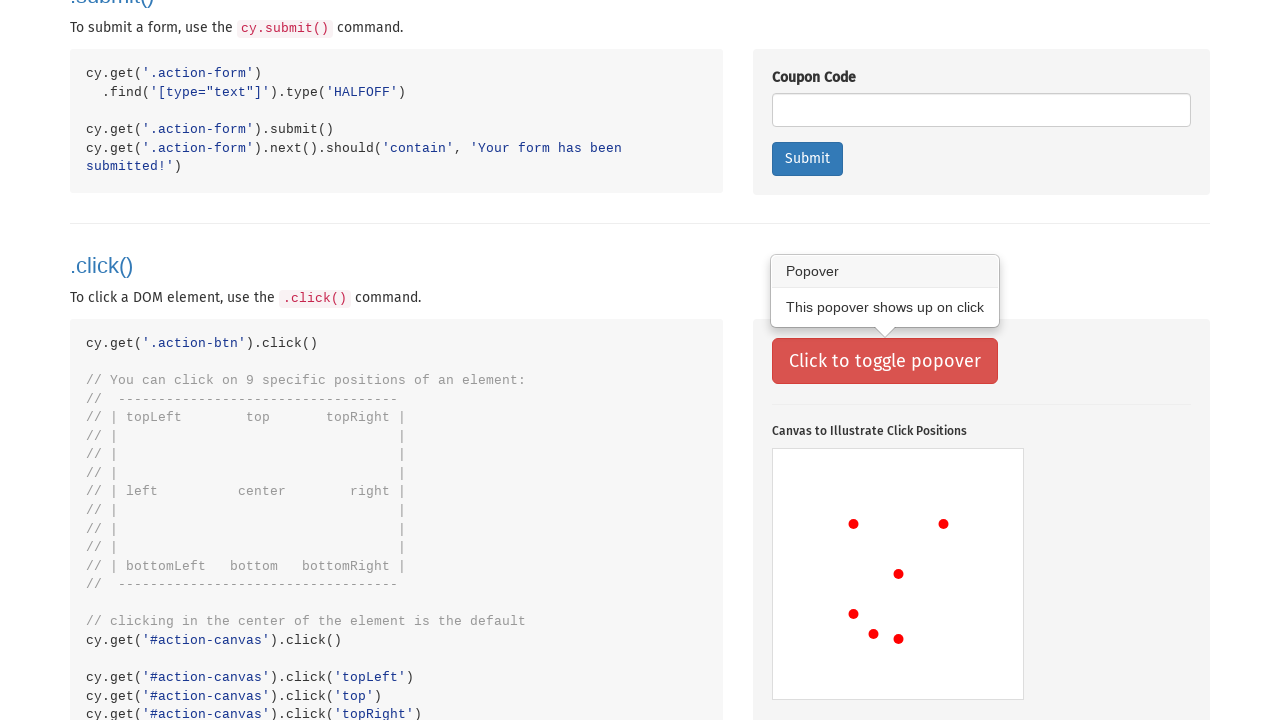

Clicked canvas at position (150, 185) (iteration 1) at (922, 634) on #action-canvas
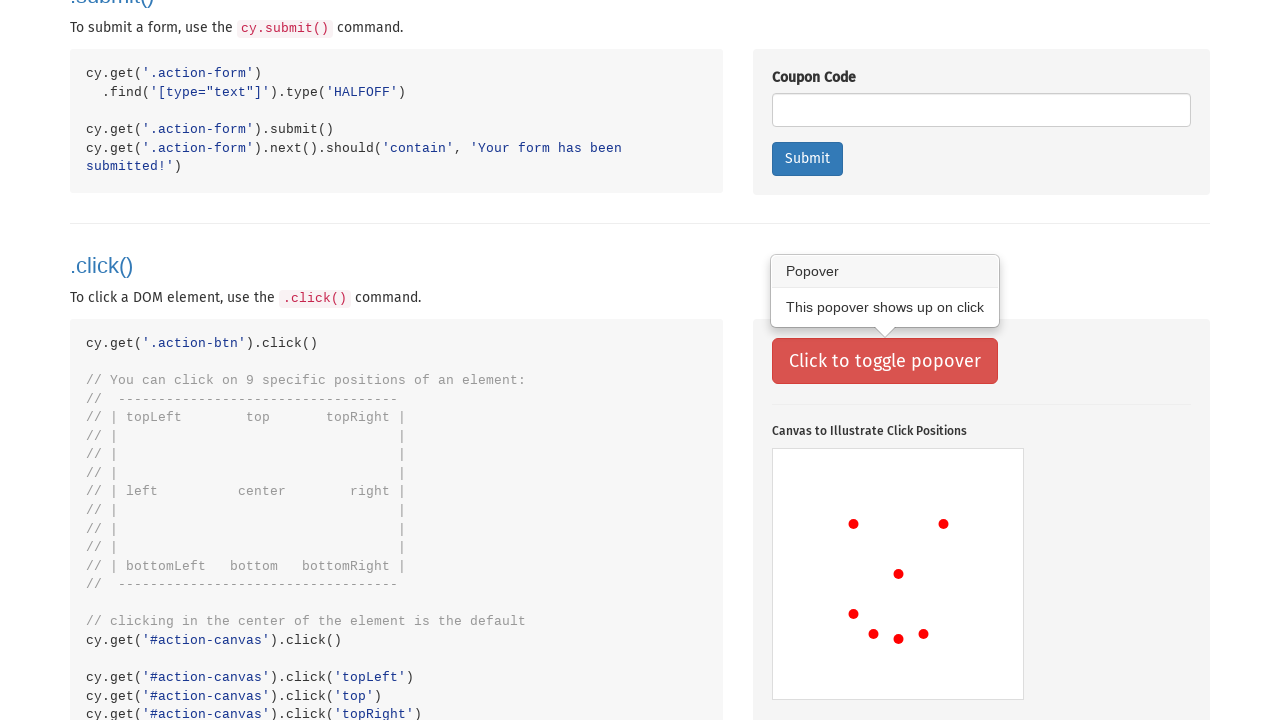

Clicked canvas at position (170, 165) (iteration 1) at (942, 614) on #action-canvas
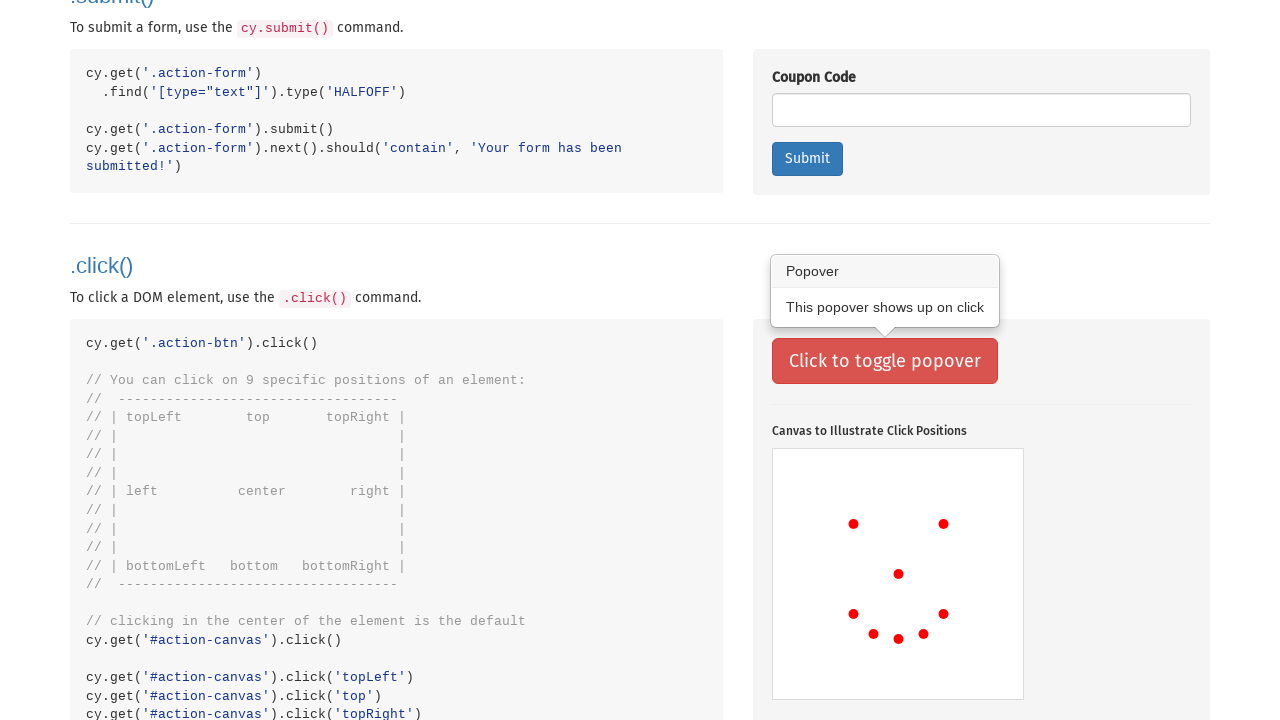

Clicked canvas at default position (iteration 2) at (898, 574) on #action-canvas
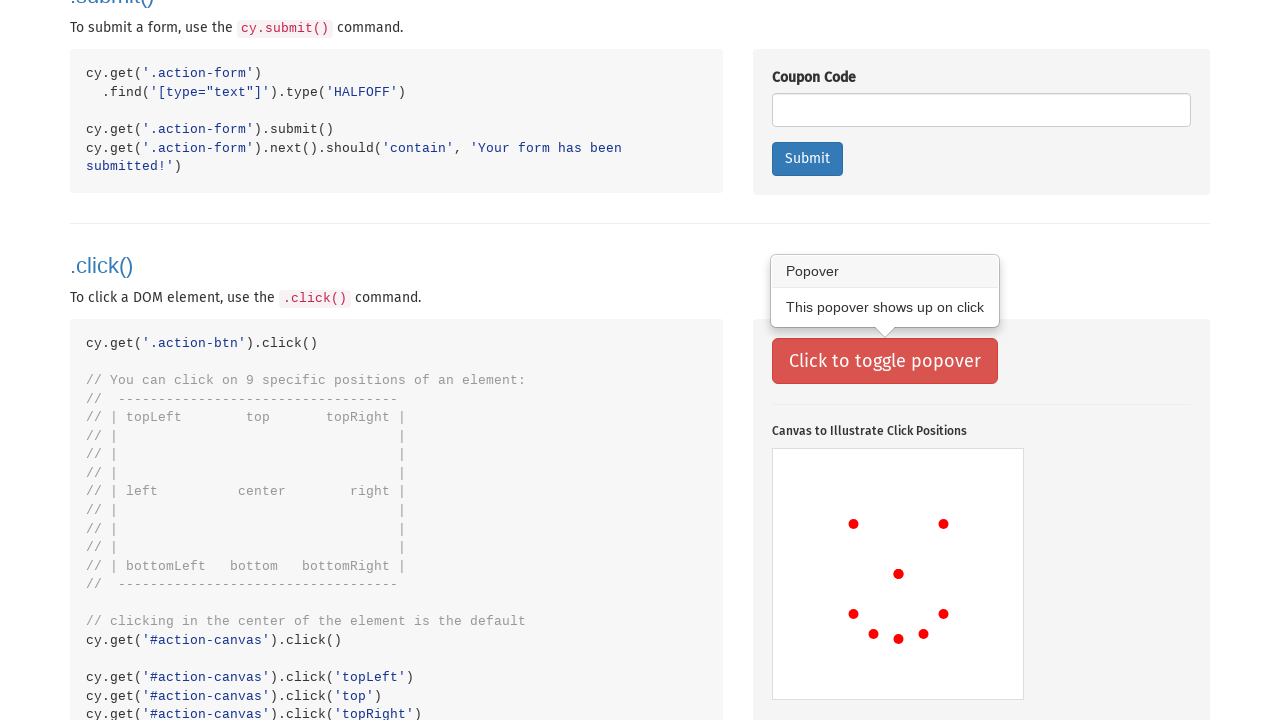

Clicked canvas at position (80, 85) (iteration 2) at (852, 534) on #action-canvas
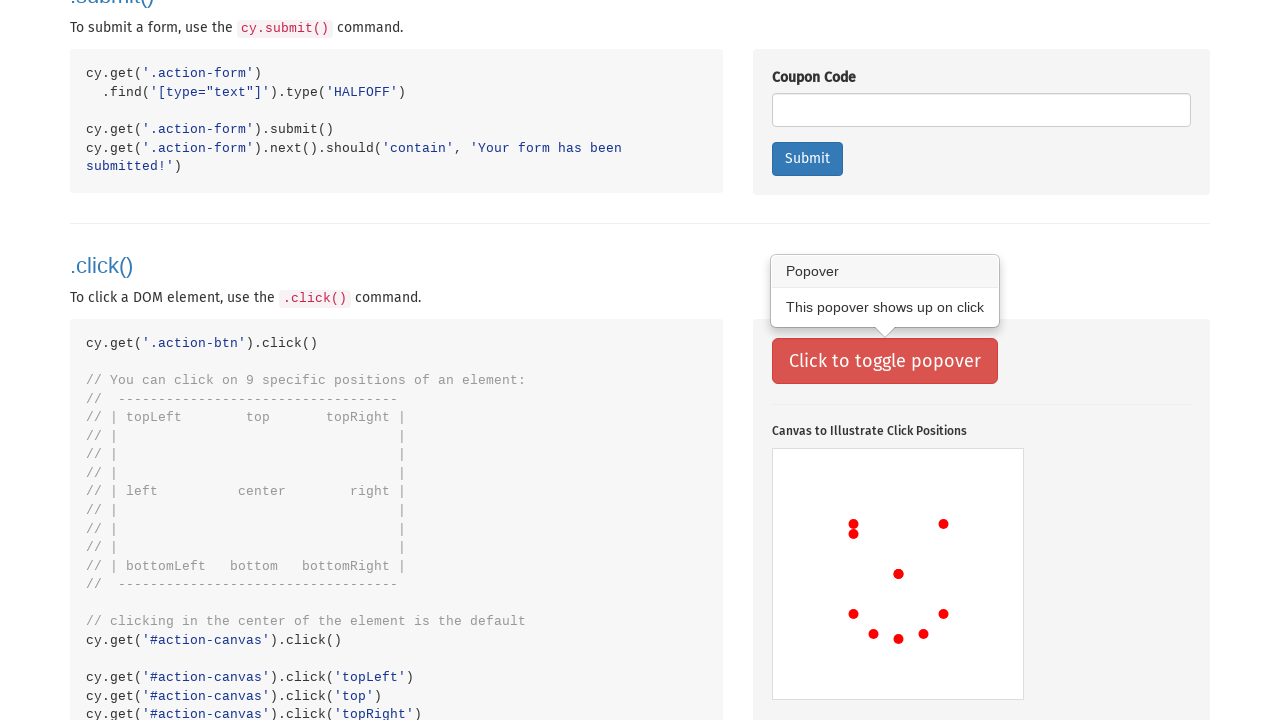

Clicked canvas at position (170, 85) (iteration 2) at (942, 534) on #action-canvas
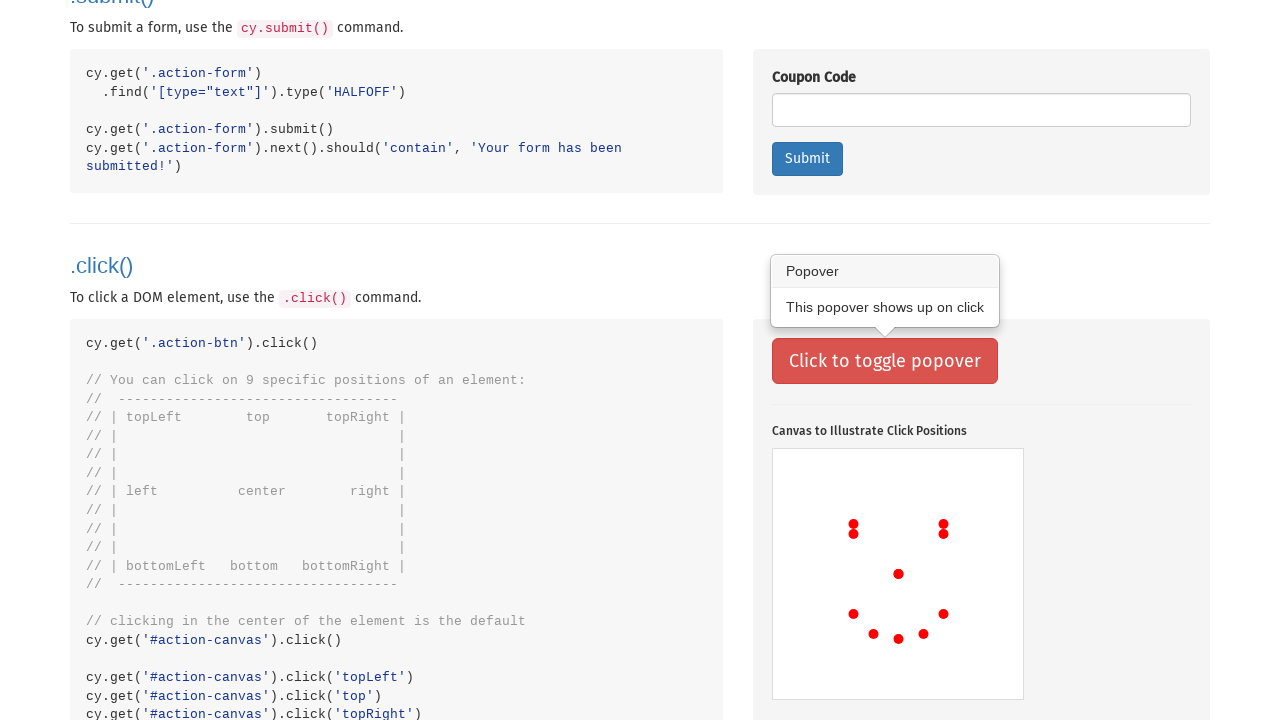

Clicked canvas at position (80, 175) (iteration 2) at (852, 624) on #action-canvas
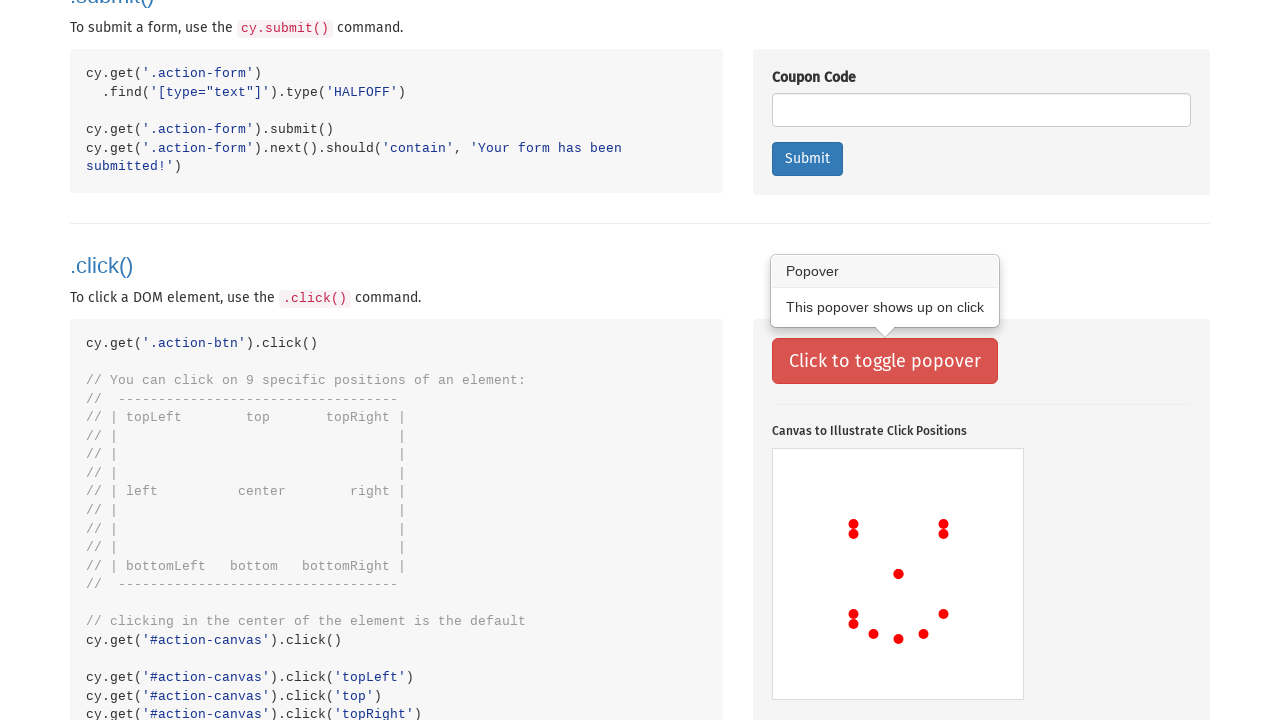

Clicked canvas at position (100, 195) (iteration 2) at (872, 644) on #action-canvas
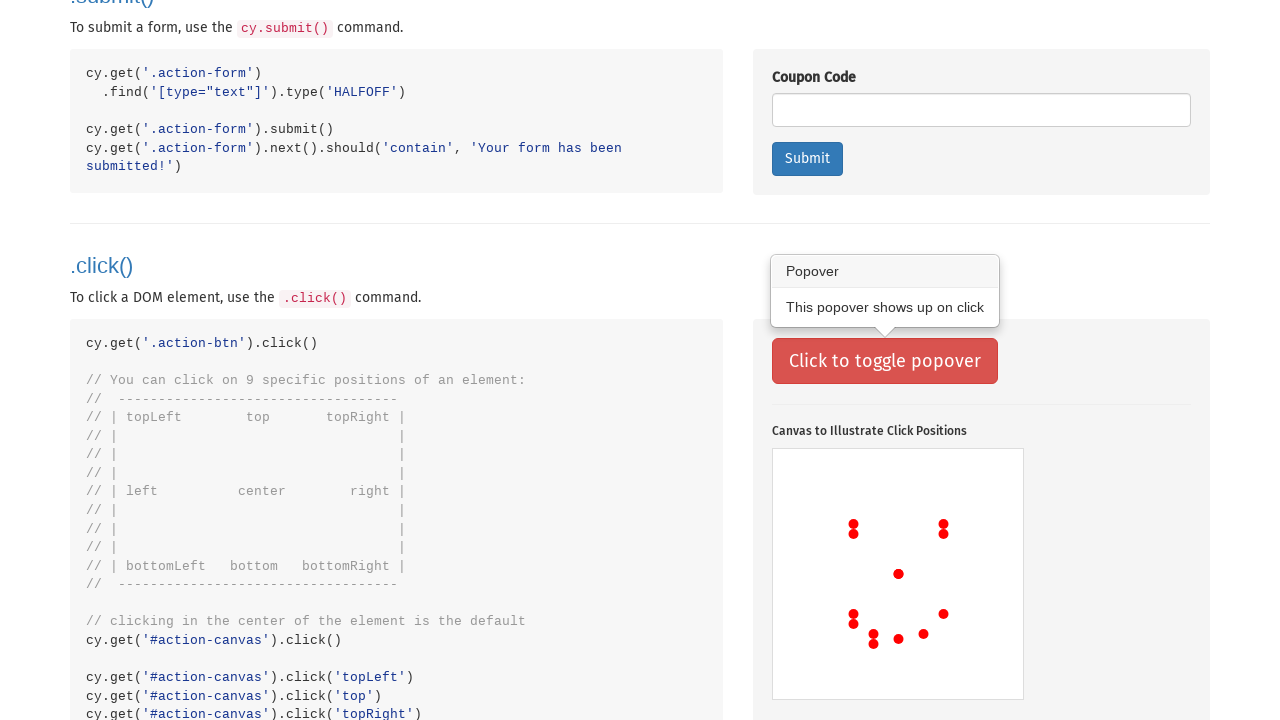

Clicked canvas at position (125, 200) (iteration 2) at (898, 649) on #action-canvas
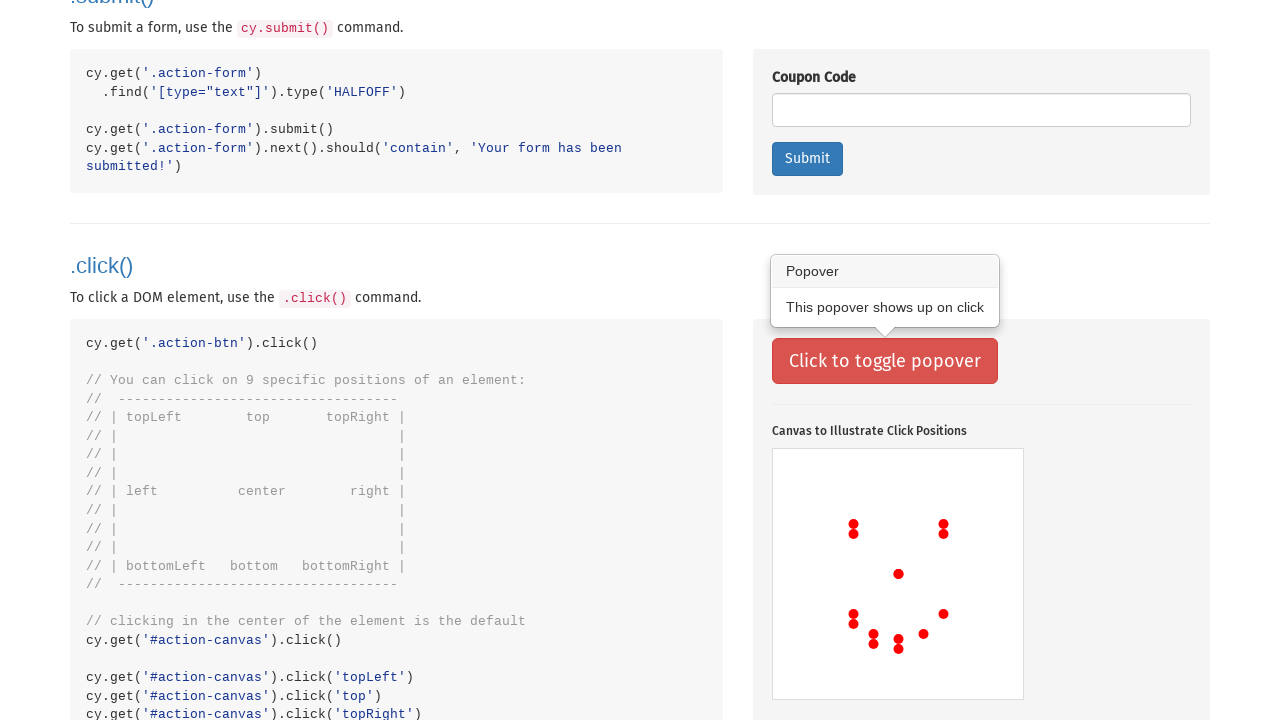

Clicked canvas at position (150, 195) (iteration 2) at (922, 644) on #action-canvas
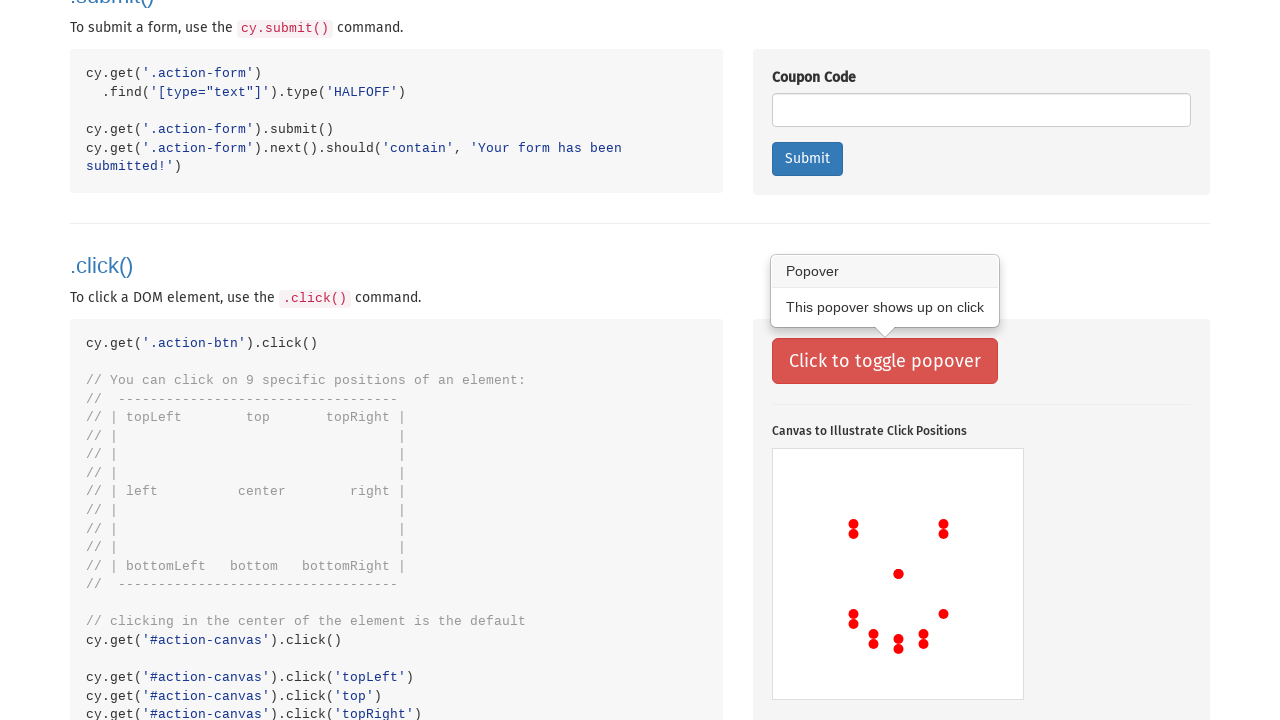

Clicked canvas at position (170, 175) (iteration 2) at (942, 624) on #action-canvas
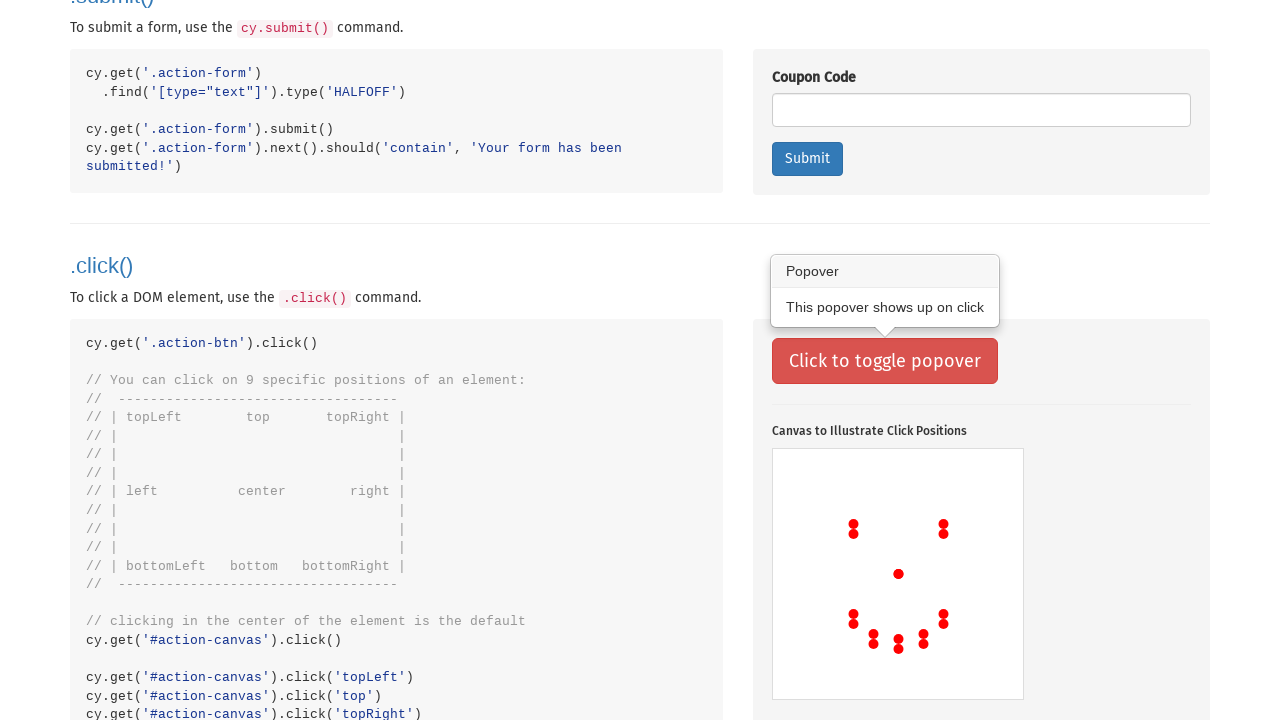

Clicked a label element at (798, 359) on .action-labels>.label >> nth=0
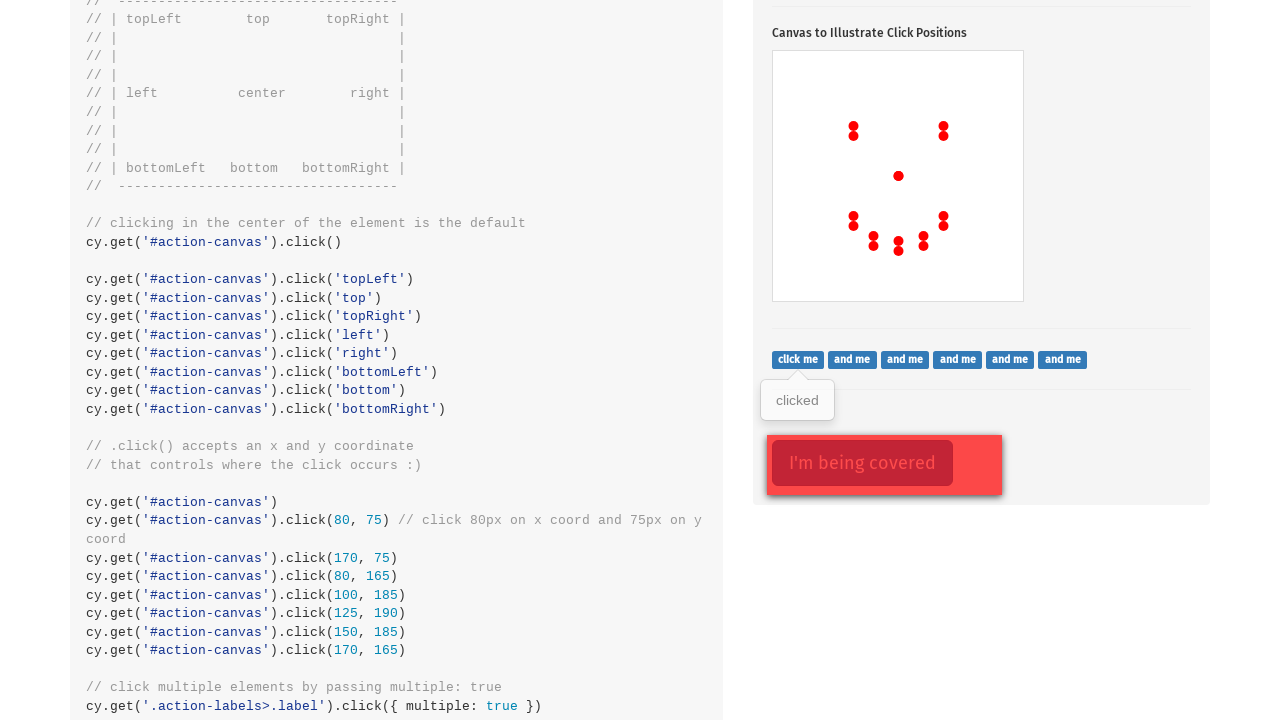

Clicked a label element at (852, 359) on .action-labels>.label >> nth=1
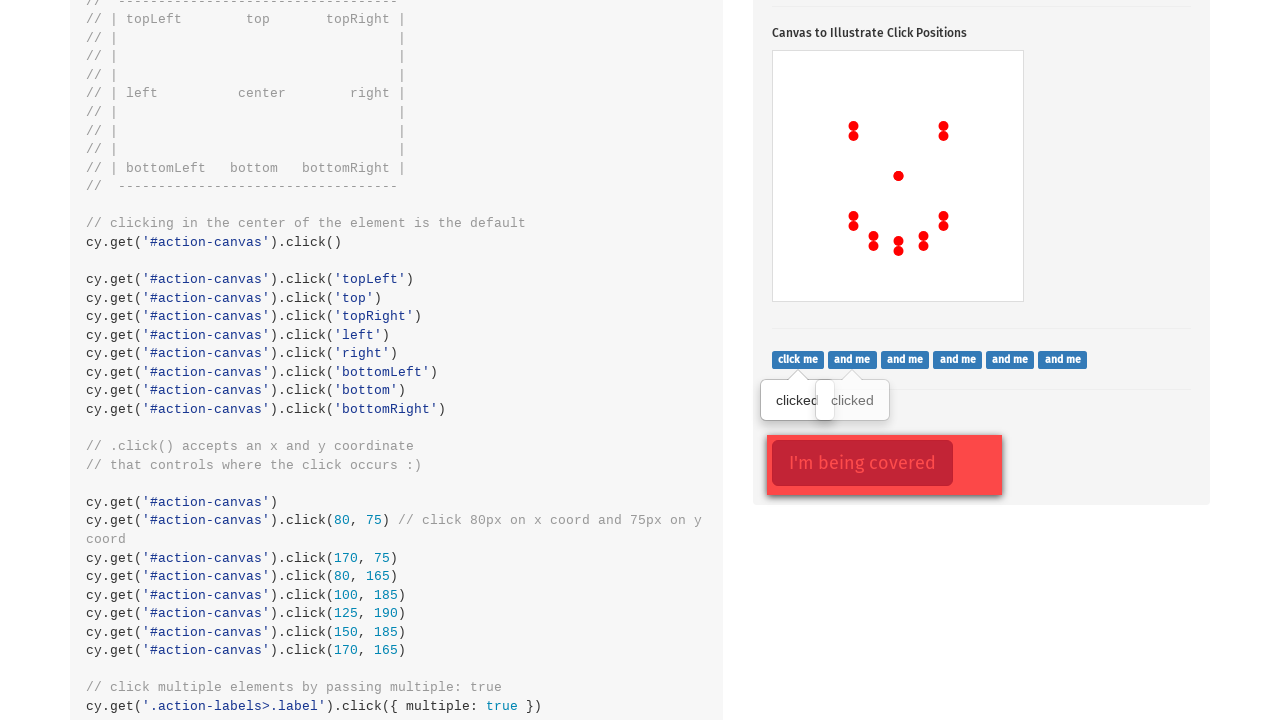

Clicked a label element at (905, 359) on .action-labels>.label >> nth=2
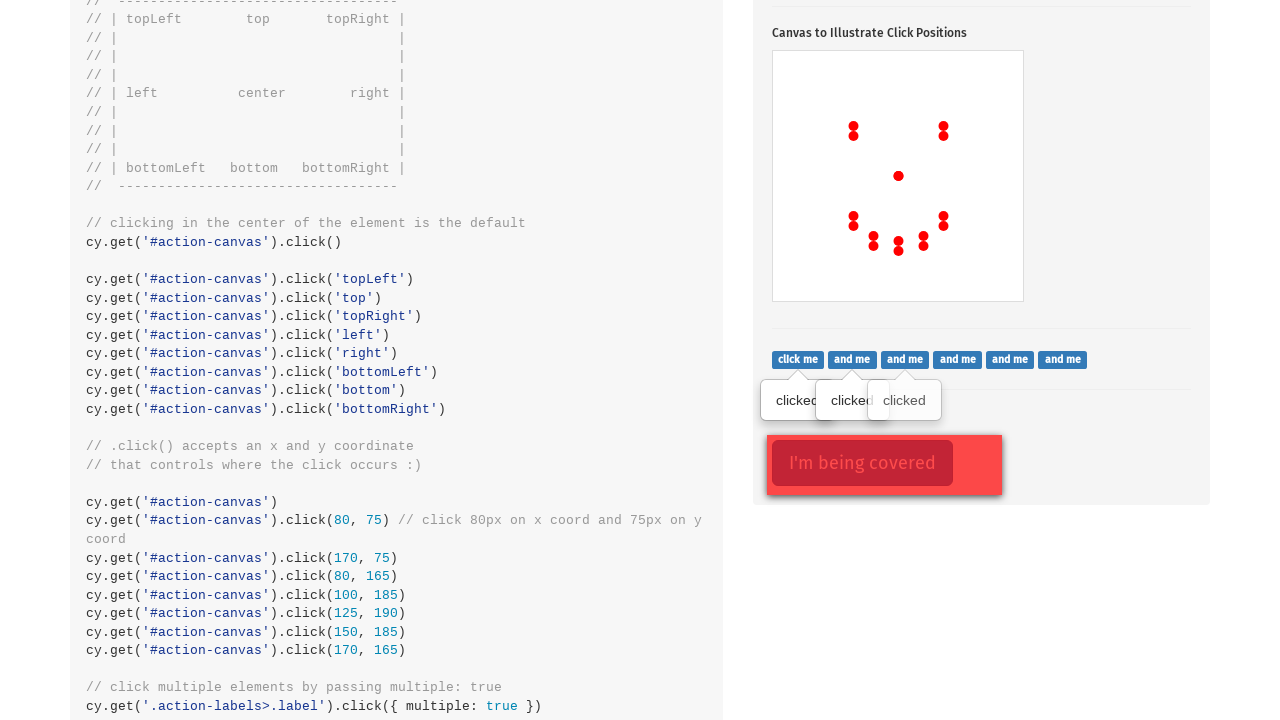

Clicked a label element at (958, 359) on .action-labels>.label >> nth=3
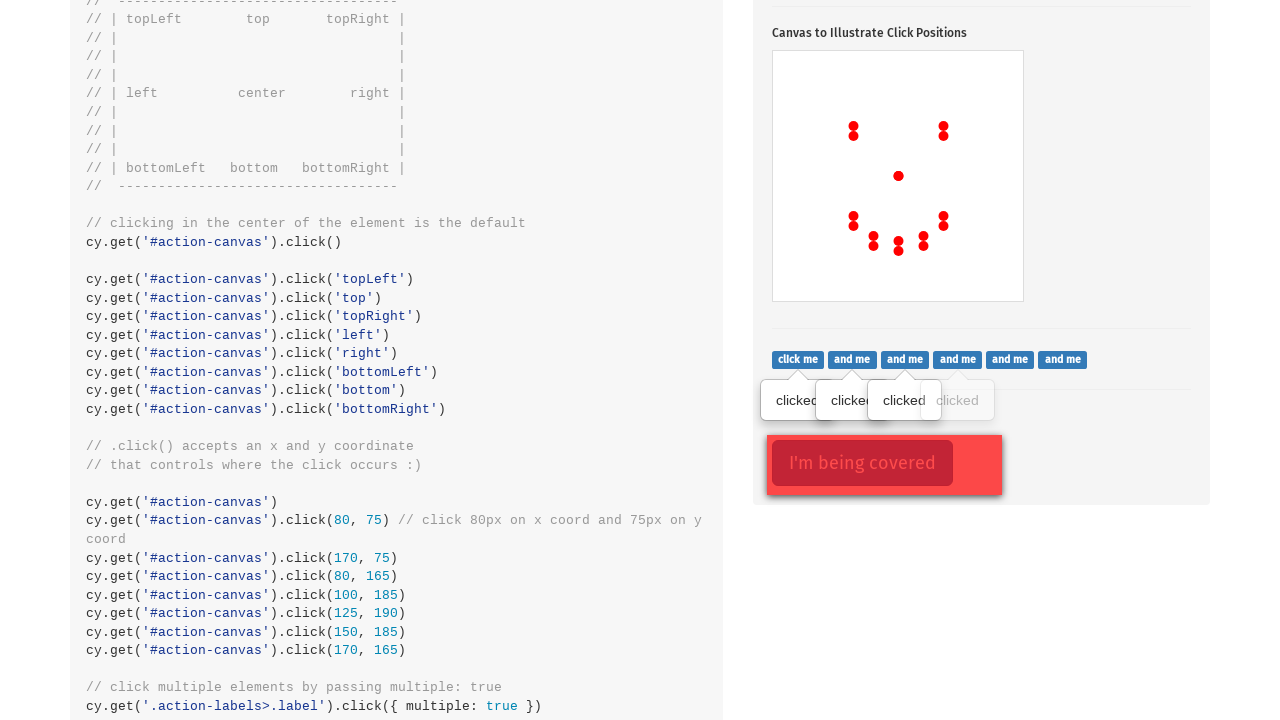

Clicked a label element at (1010, 359) on .action-labels>.label >> nth=4
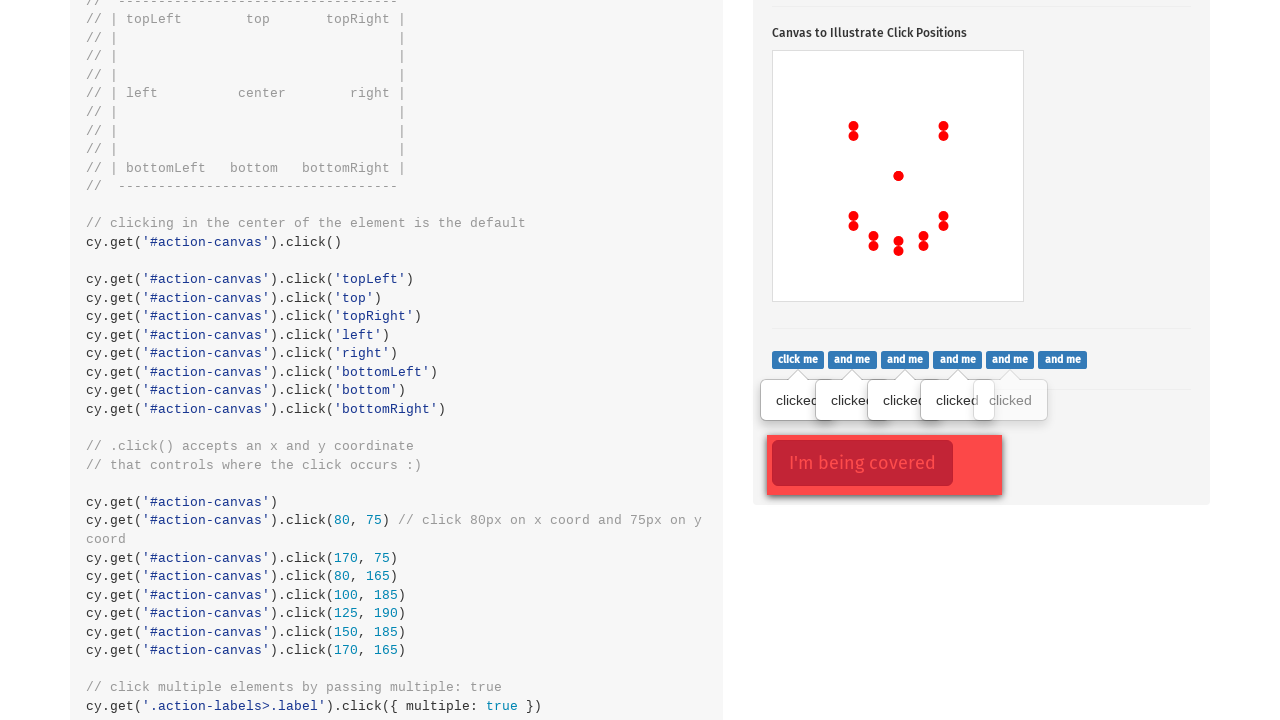

Clicked a label element at (1063, 359) on .action-labels>.label >> nth=5
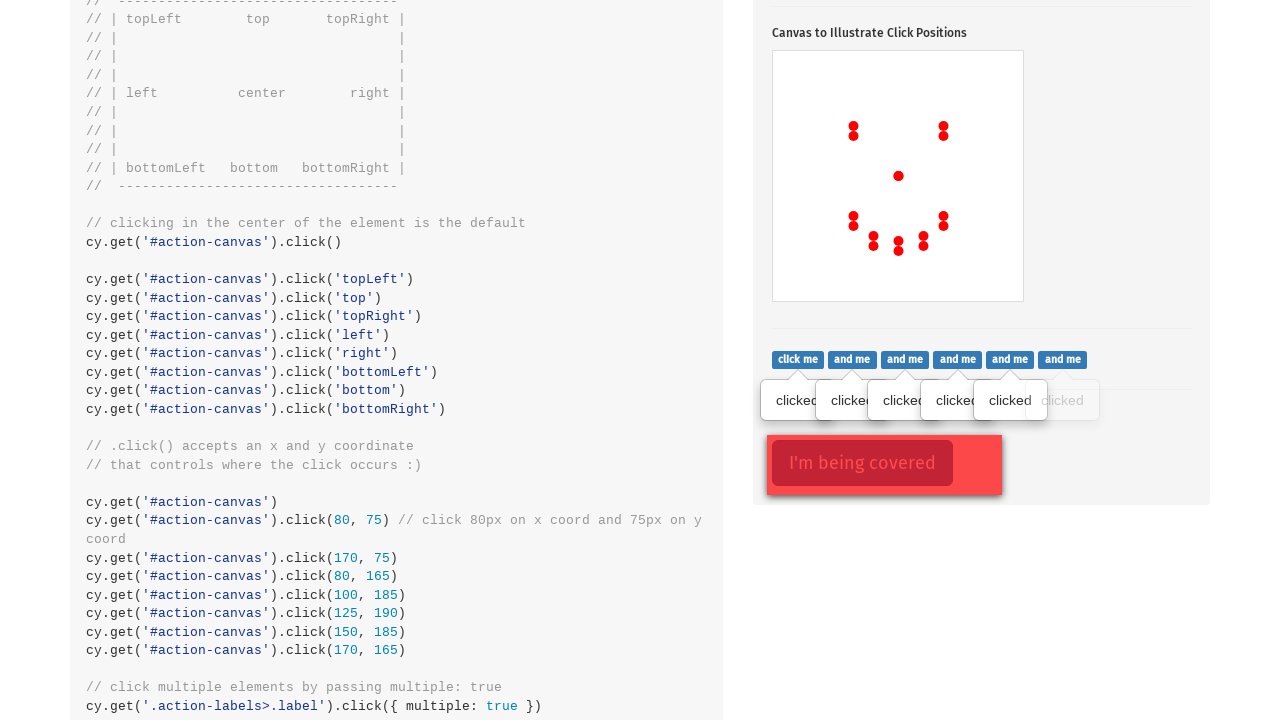

Force clicked opacity button using dispatch_event
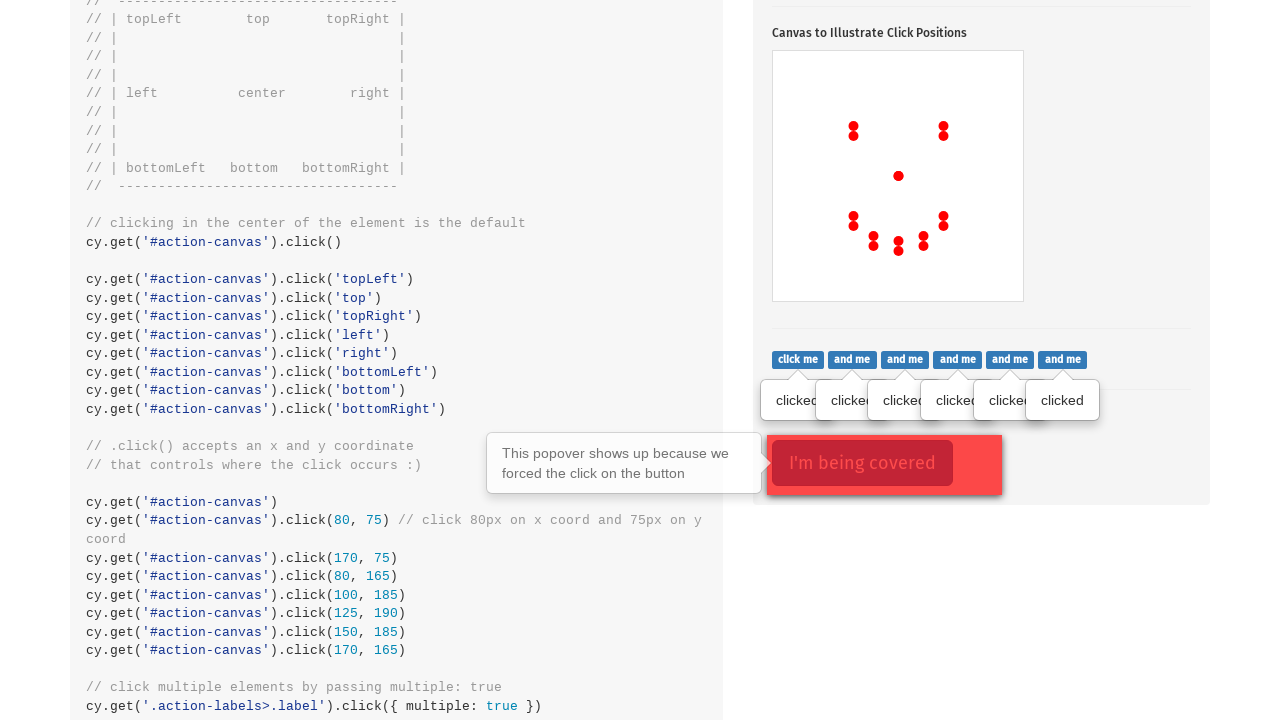

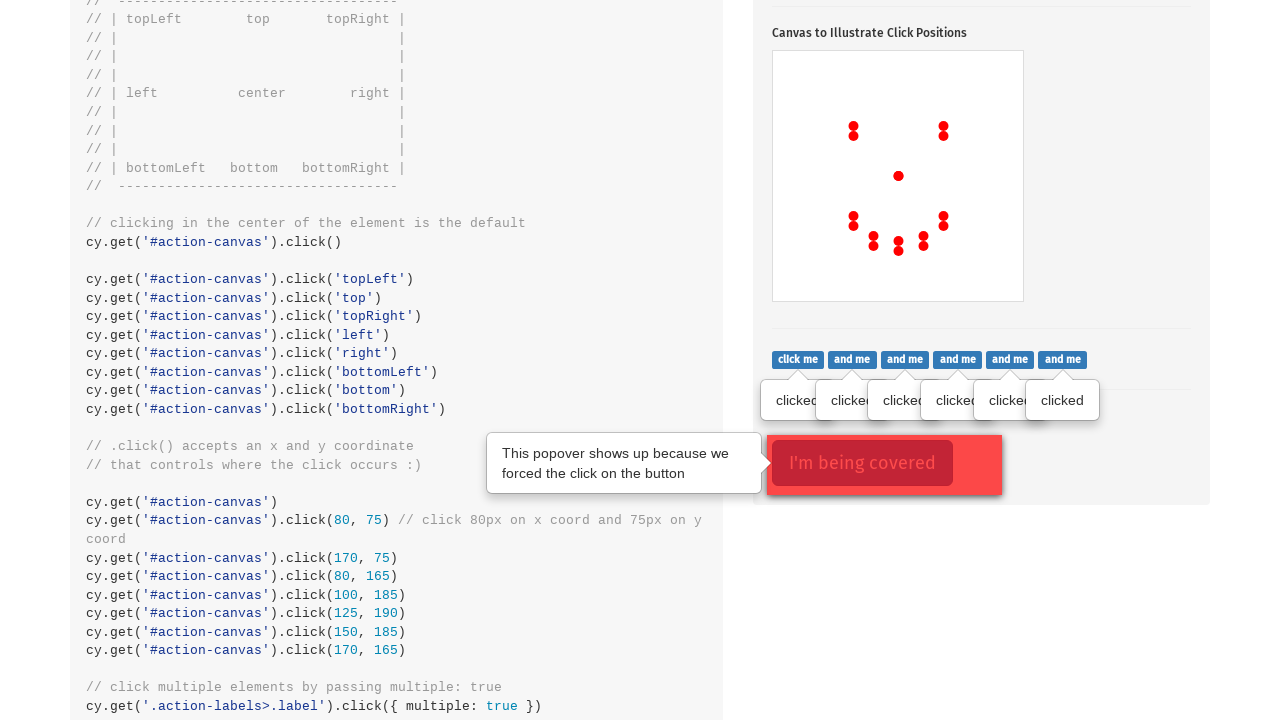